Tests that attempting to login with only a password (no username) displays the appropriate error message

Starting URL: https://www.saucedemo.com/

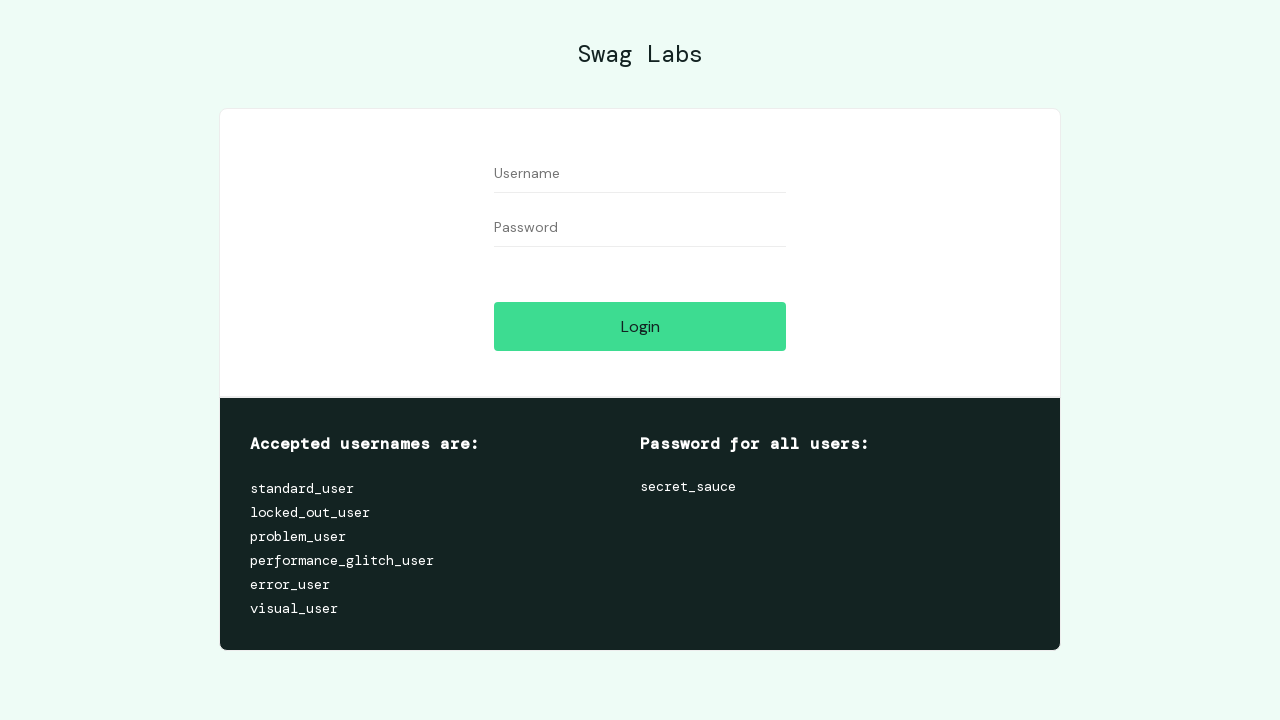

Filled password field with 'secret_sauce' on #password
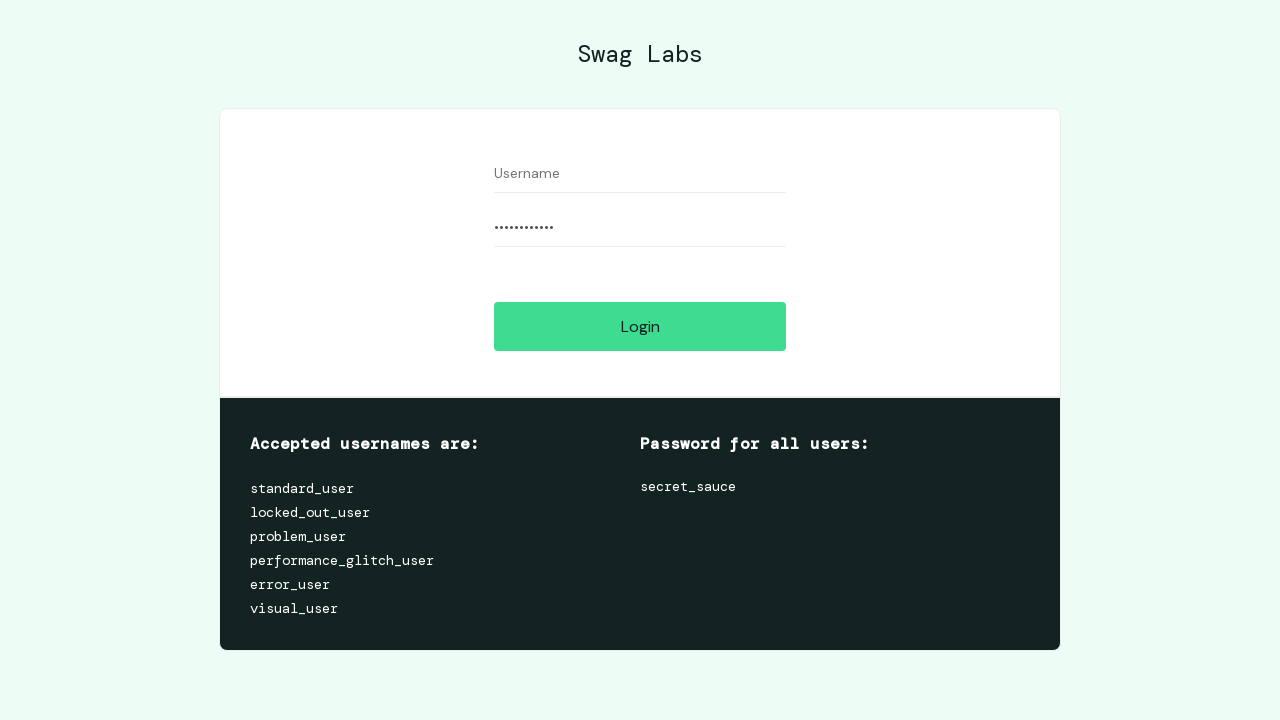

Clicked login button at (640, 326) on #login-button
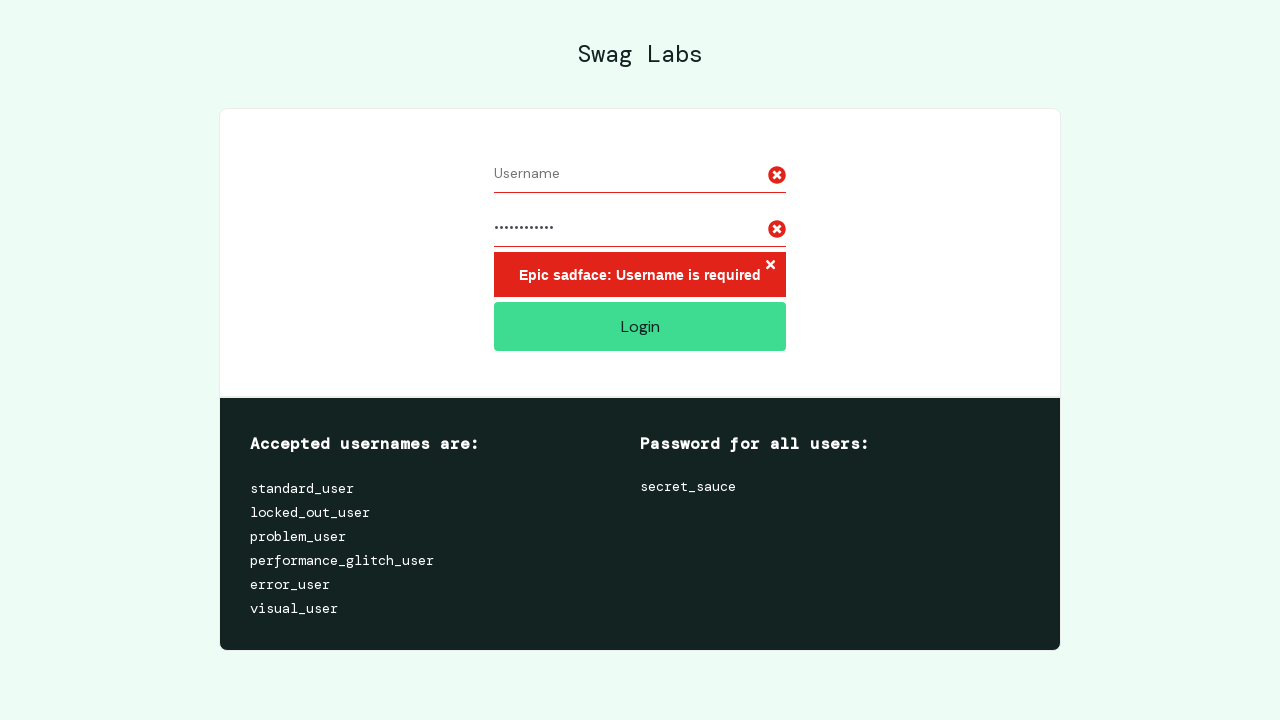

Retrieved error message text
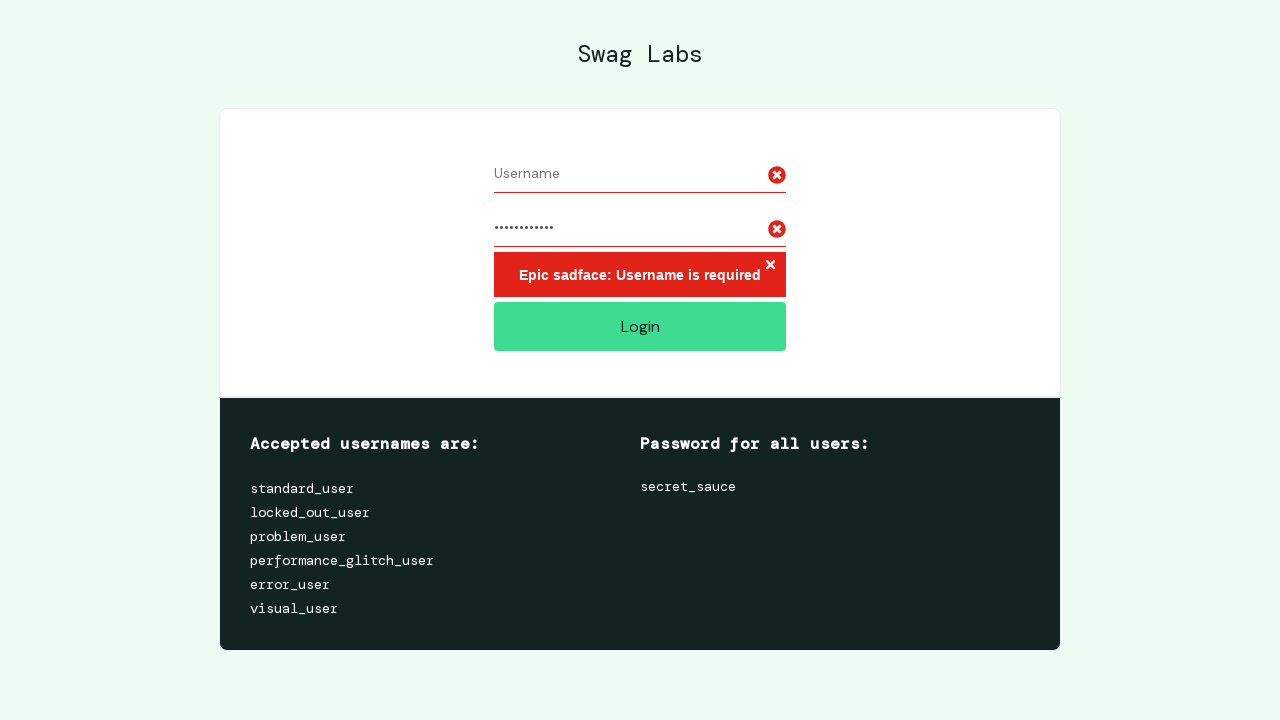

Asserted error message equals 'Epic sadface: Username is required'
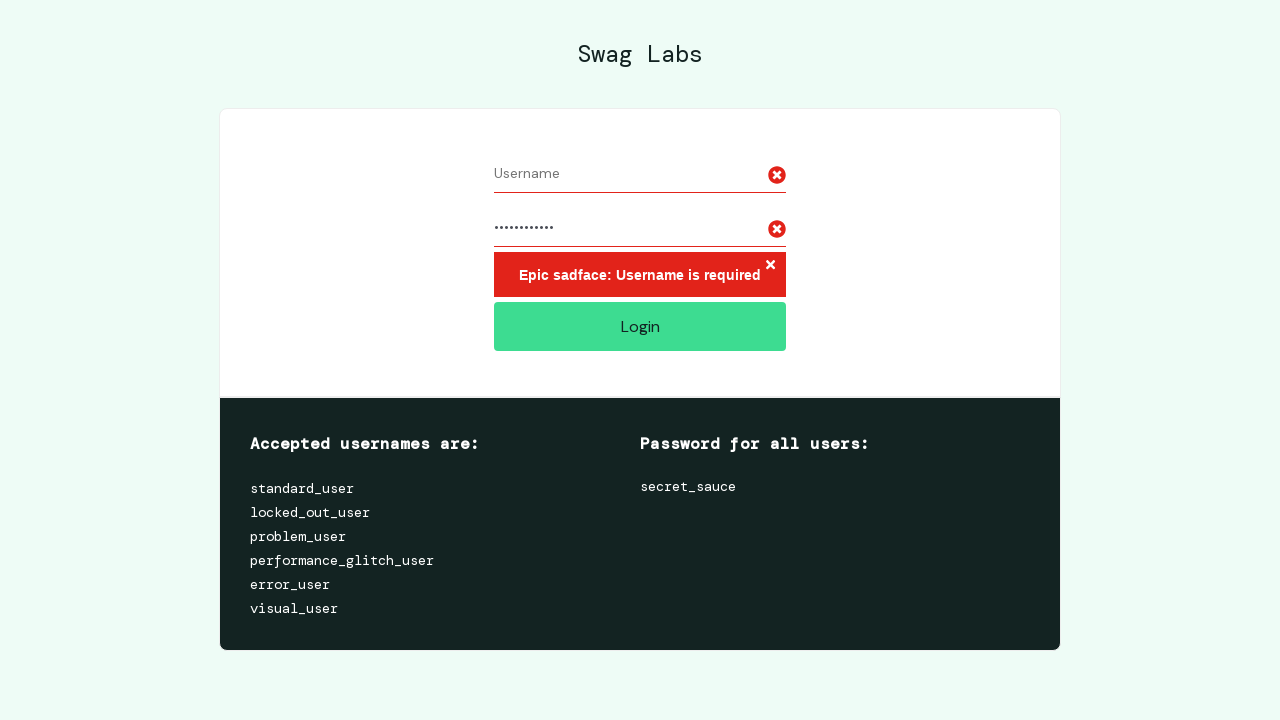

Cleared password field on #password
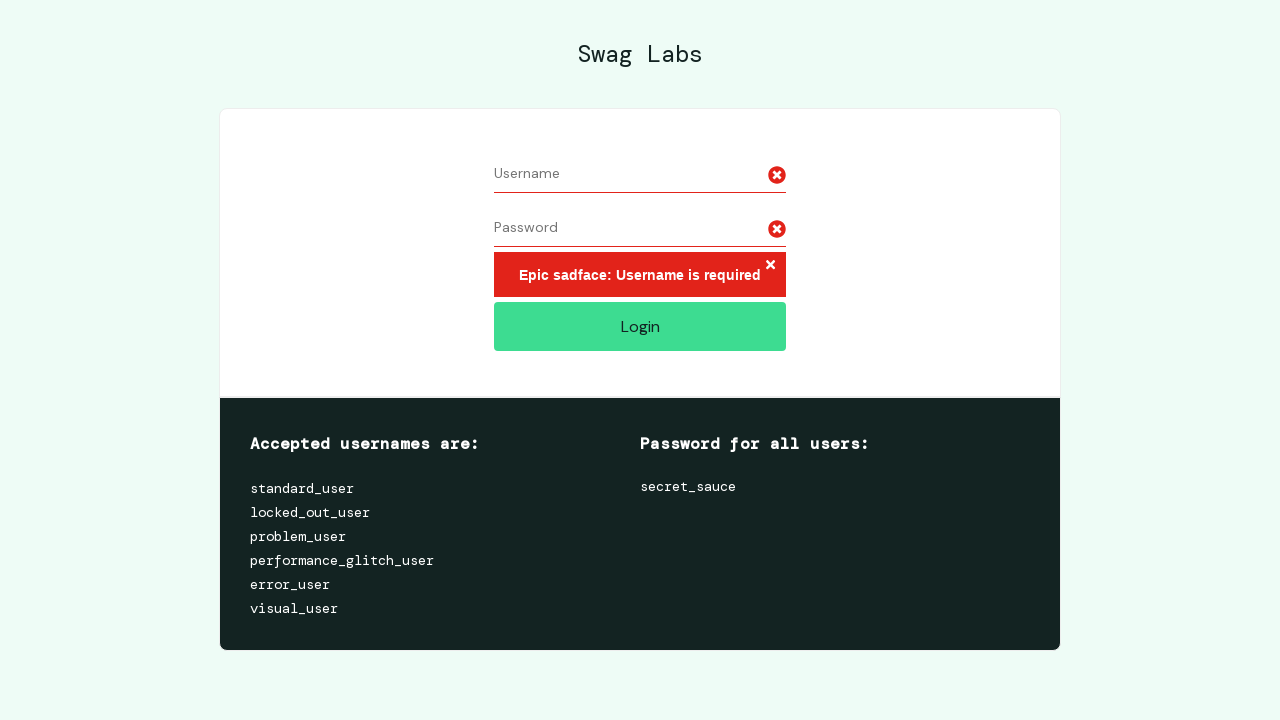

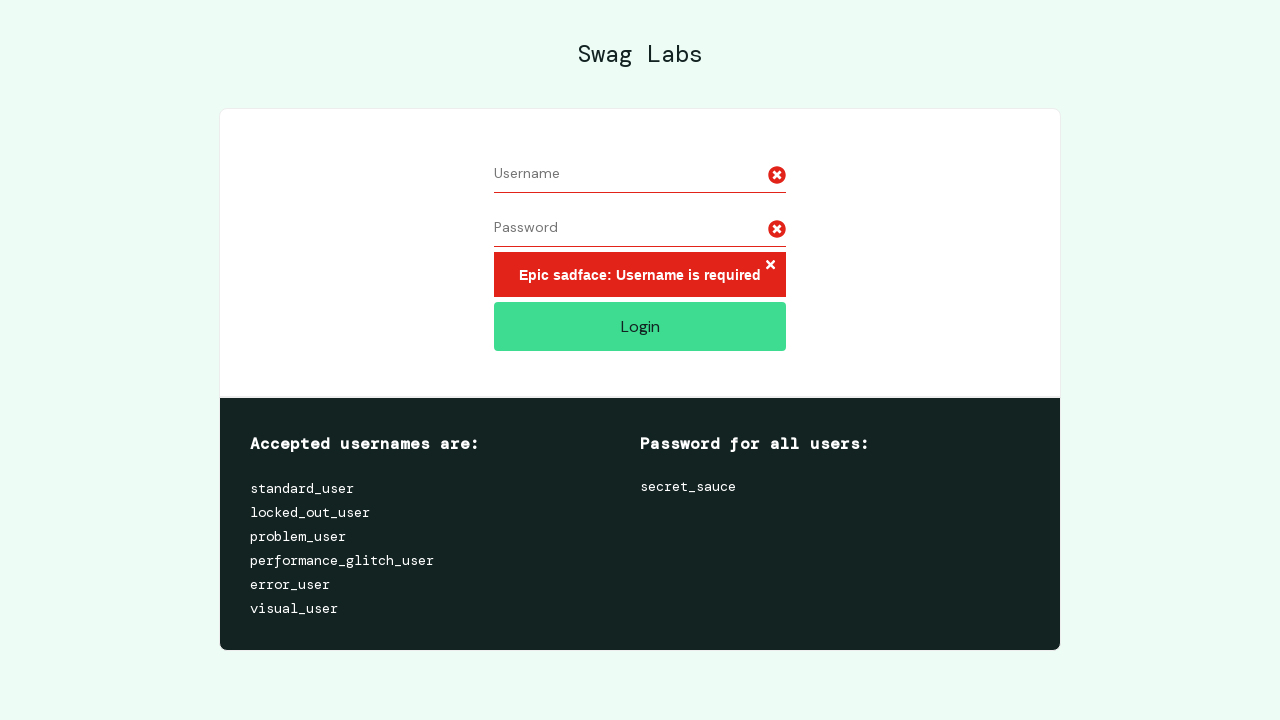